Demonstrates click-and-hold, move, and release mouse actions for drag operation

Starting URL: https://crossbrowsertesting.github.io/drag-and-drop

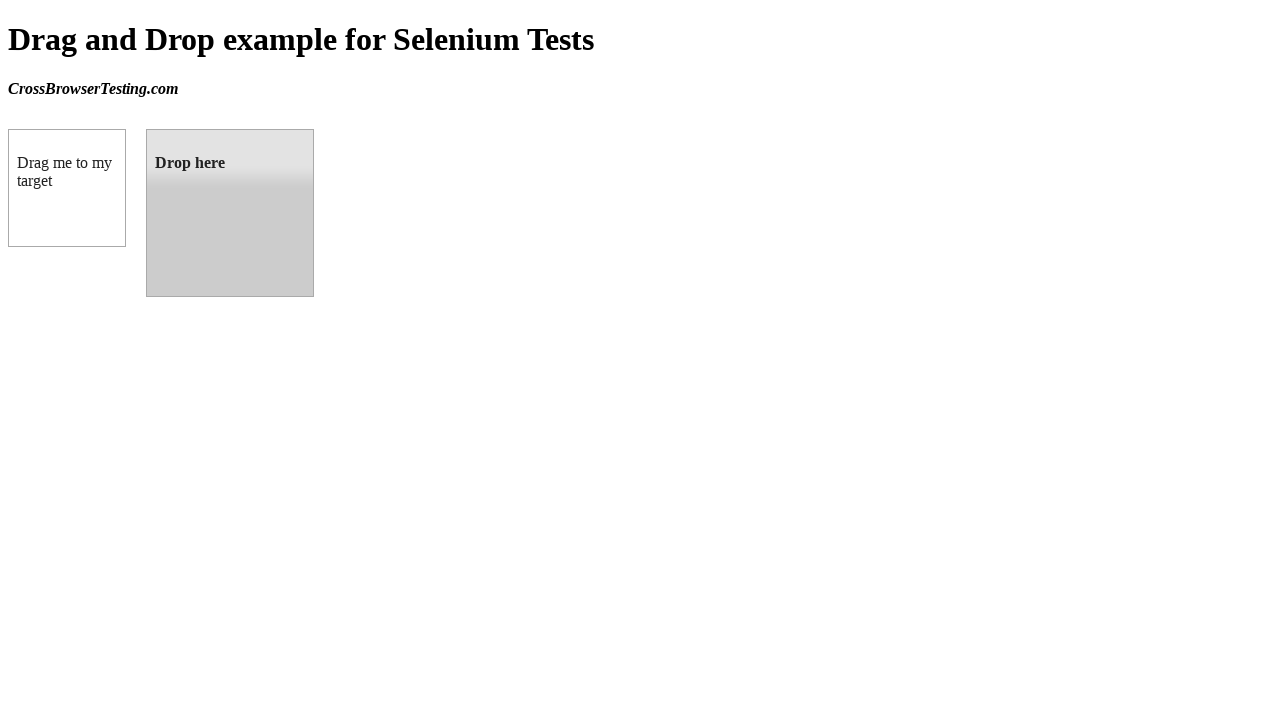

Waited for draggable element to be visible
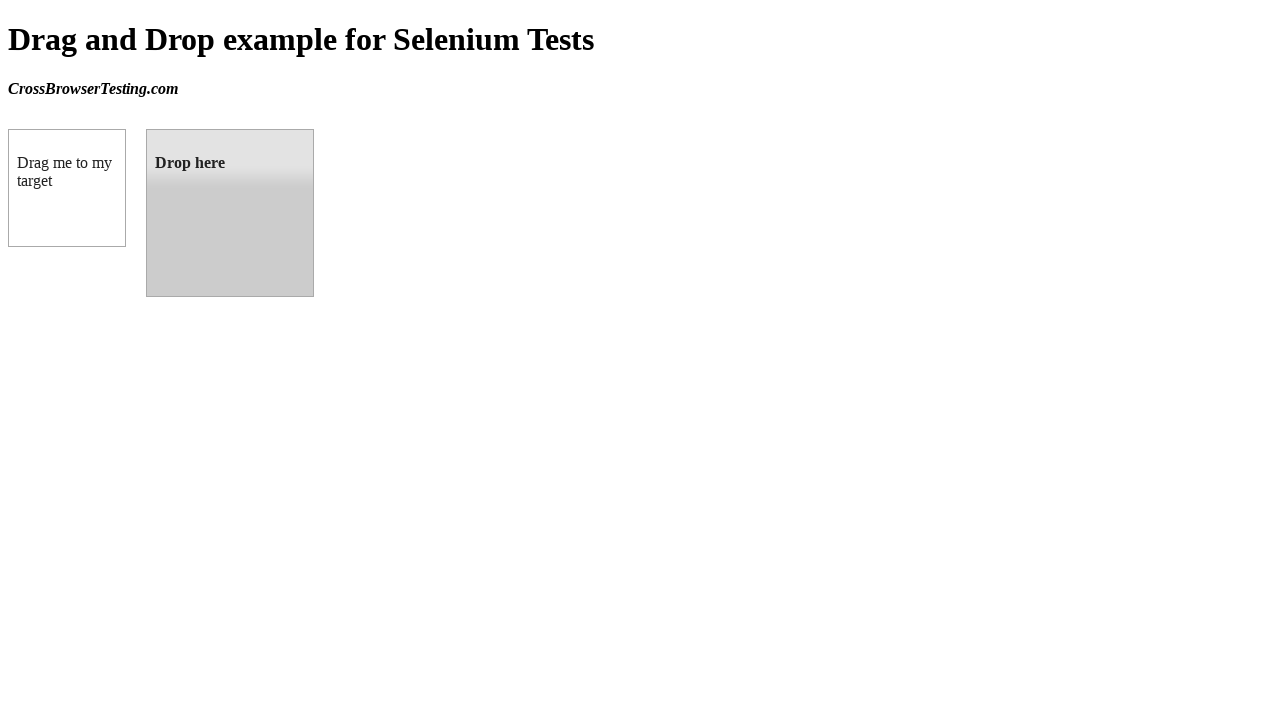

Waited for droppable element to be visible
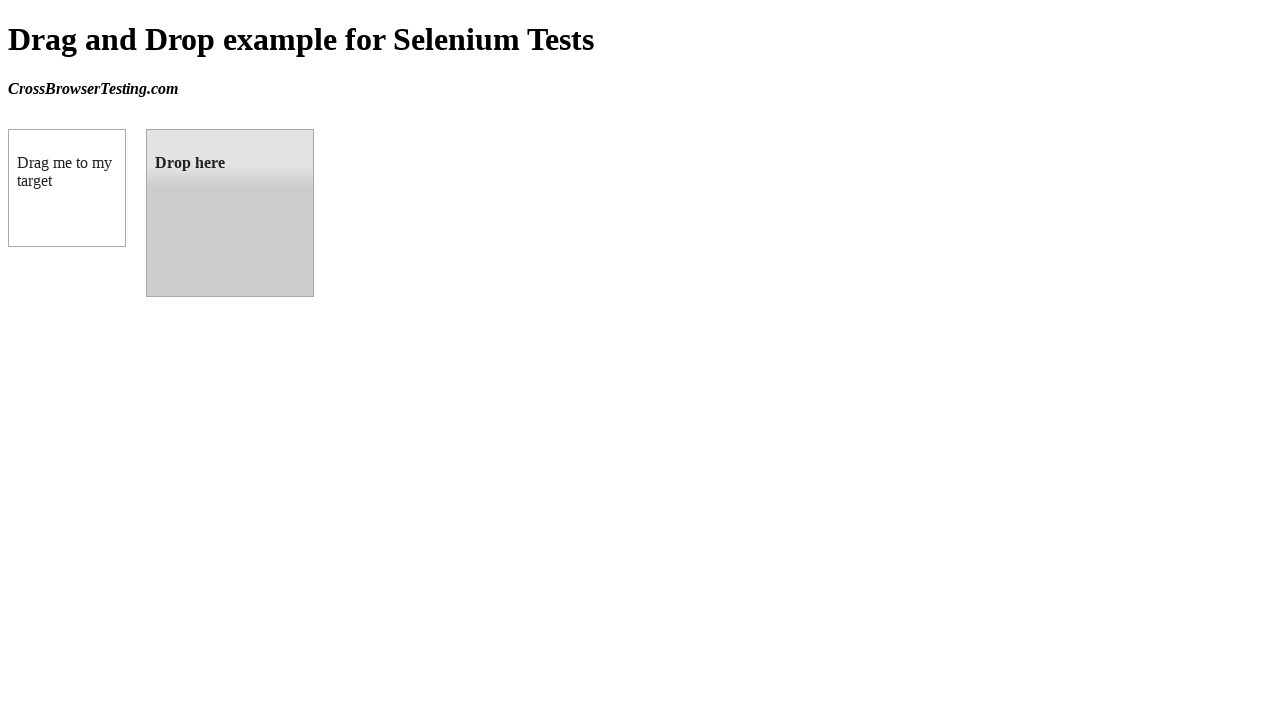

Retrieved bounding boxes for draggable and droppable elements
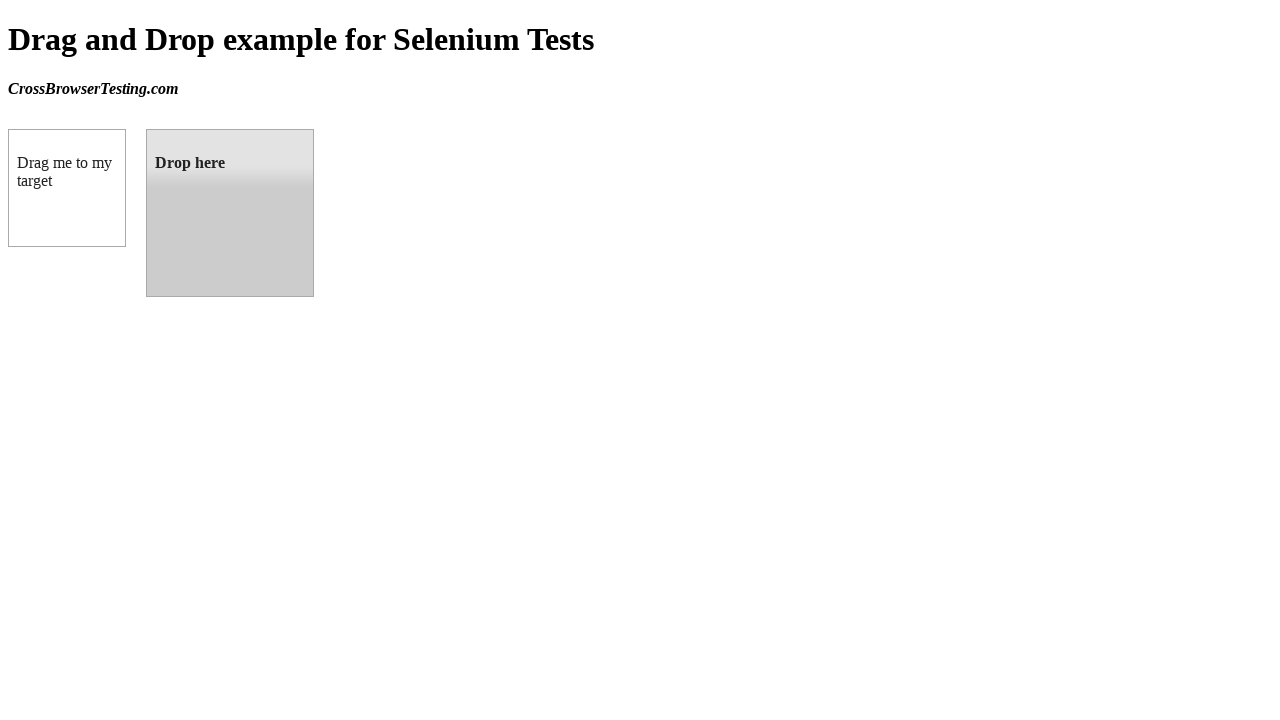

Moved mouse to center of draggable element at (67, 188)
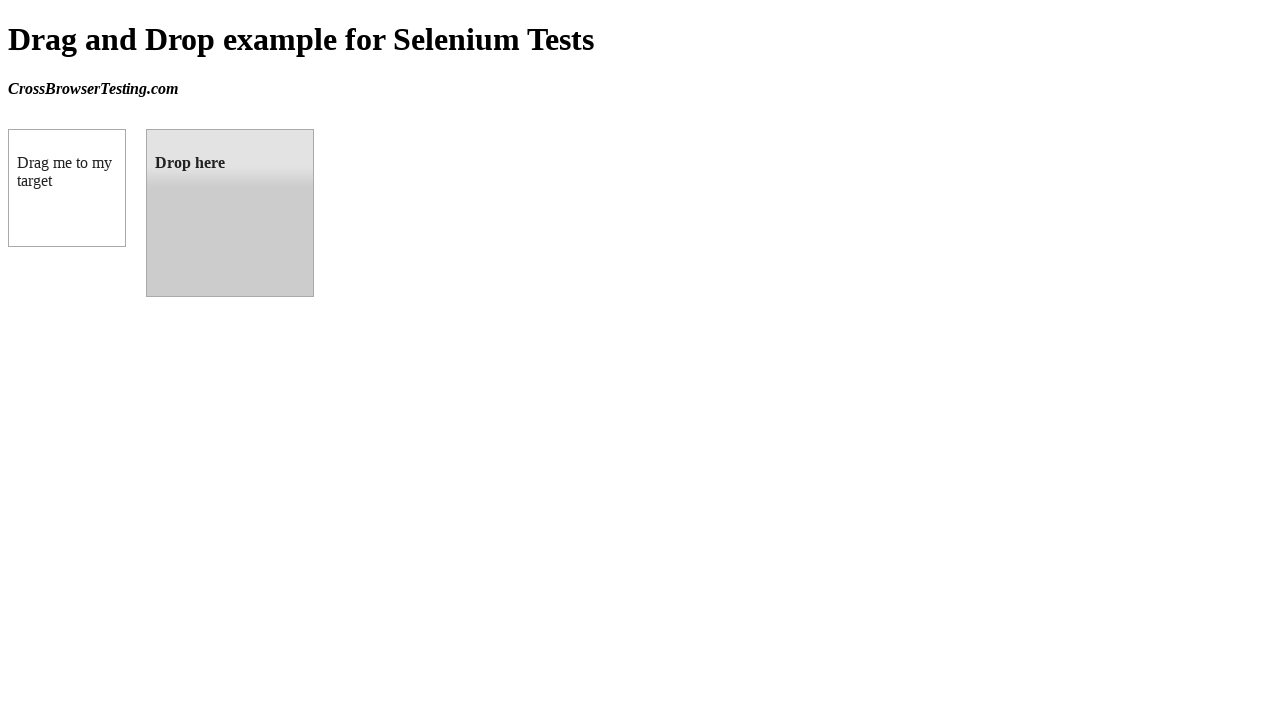

Pressed mouse button down to begin drag at (67, 188)
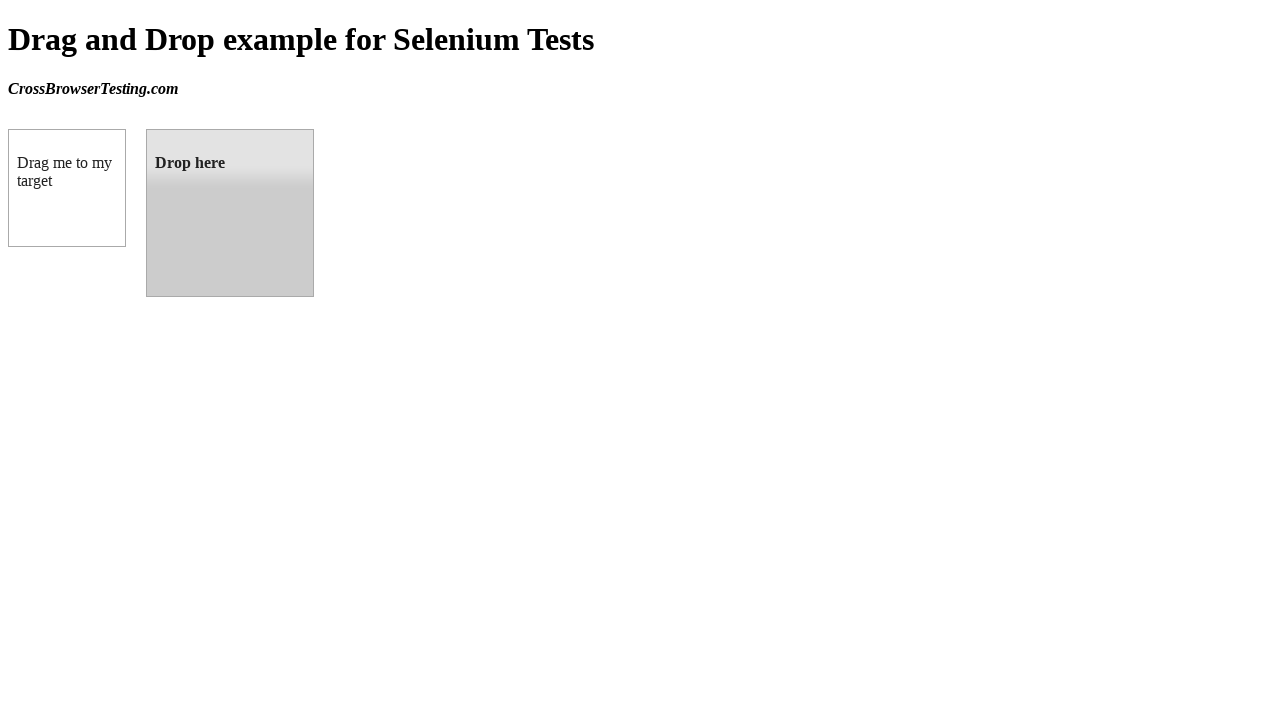

Moved mouse to center of droppable element while holding button at (230, 213)
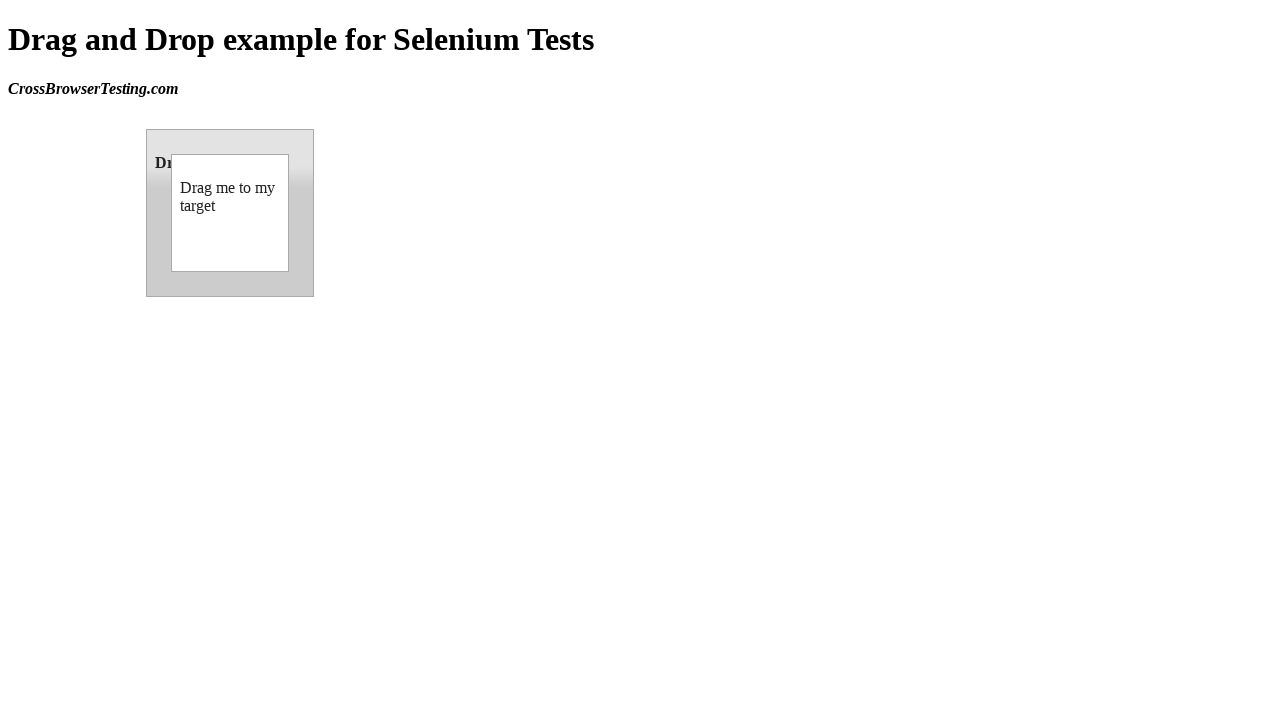

Released mouse button to complete drag and drop at (230, 213)
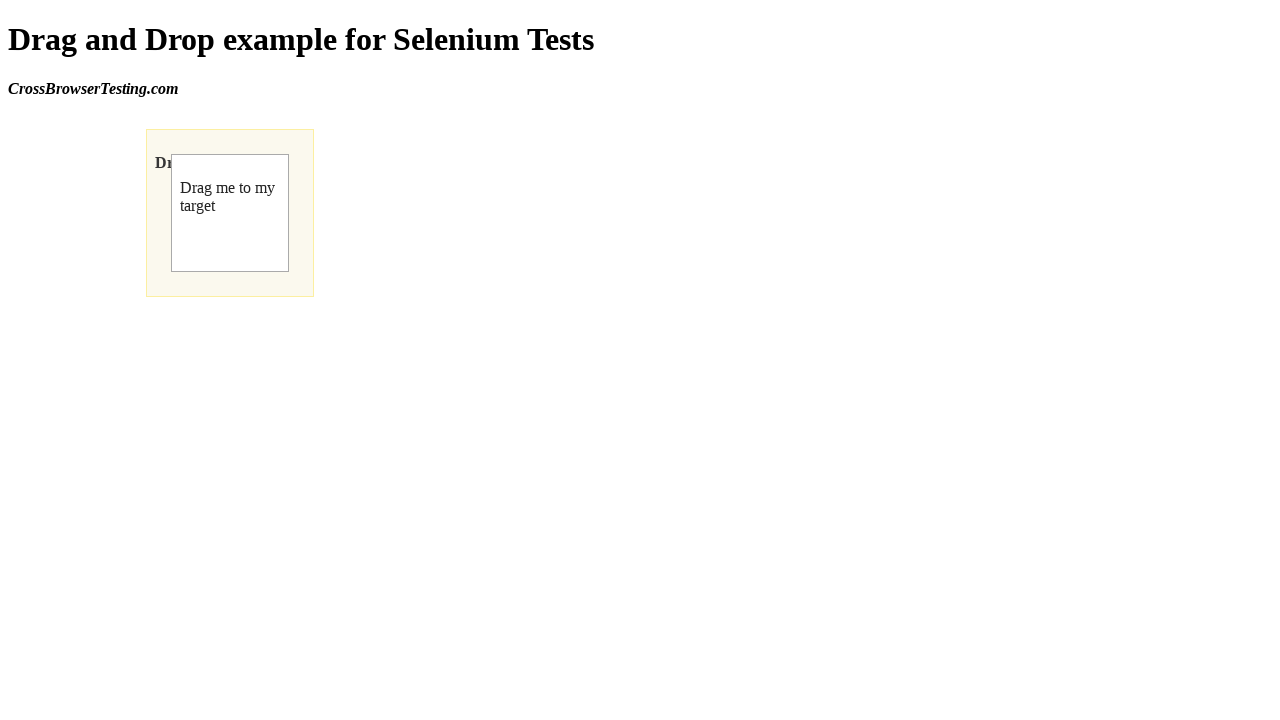

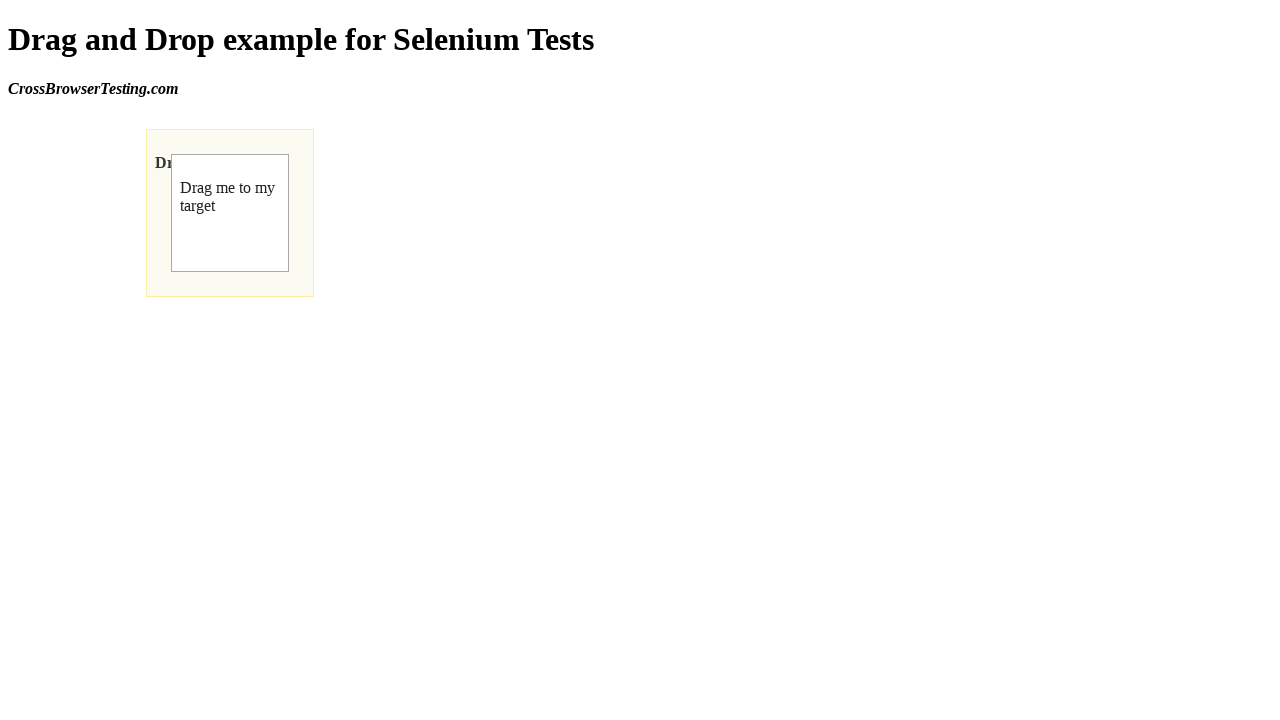